Tests that the active filter selection persists after page reload

Starting URL: https://todomvc.com/examples/typescript-angular/#/

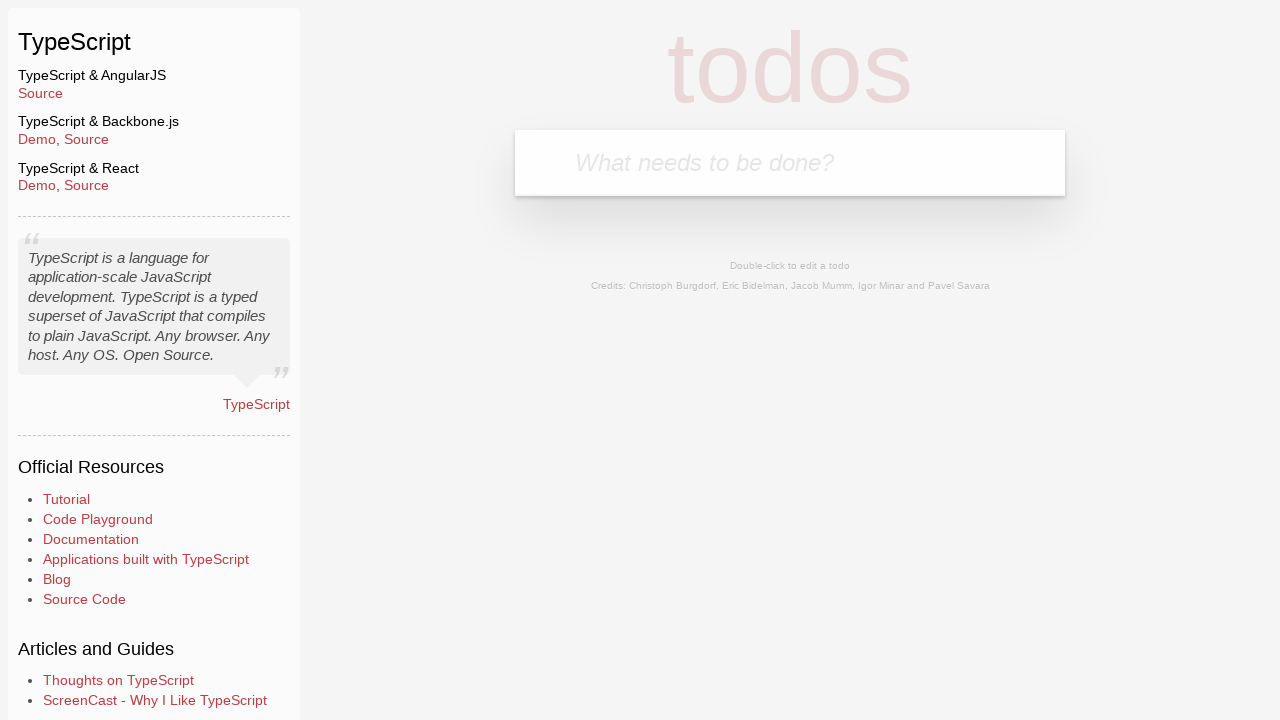

Filled new todo input with 'Example1' on .new-todo
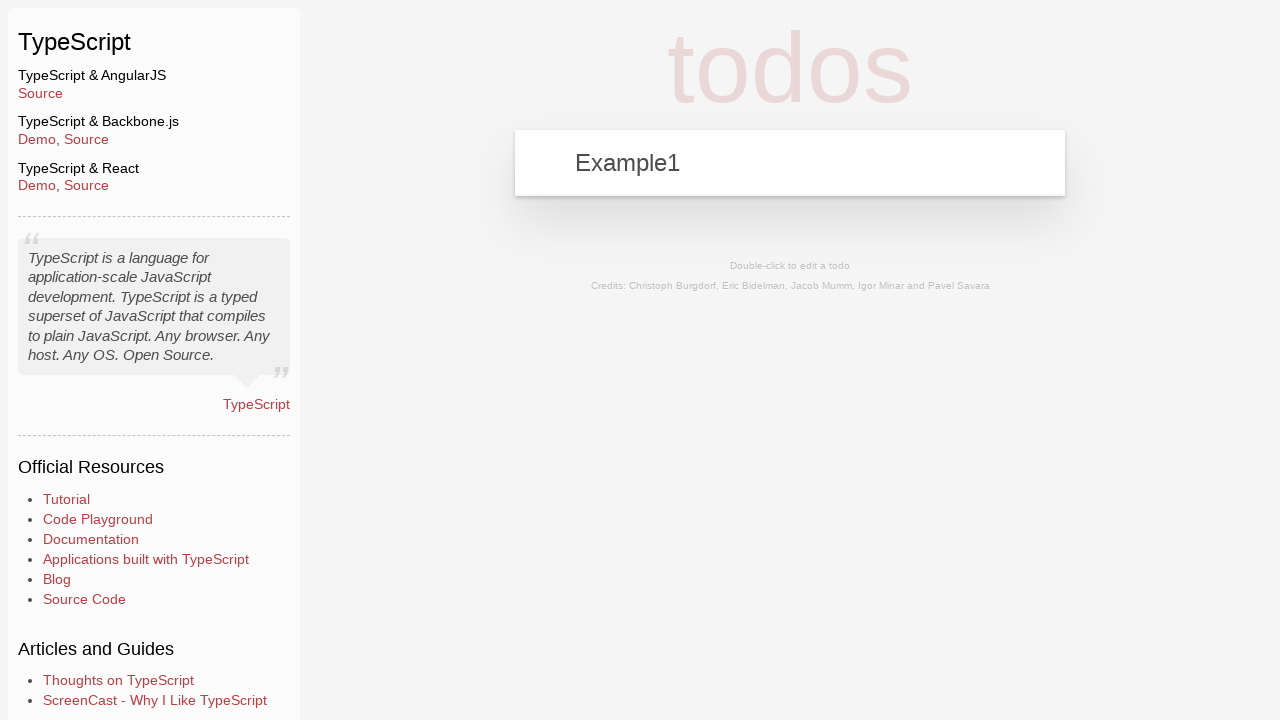

Pressed Enter to add first todo on .new-todo
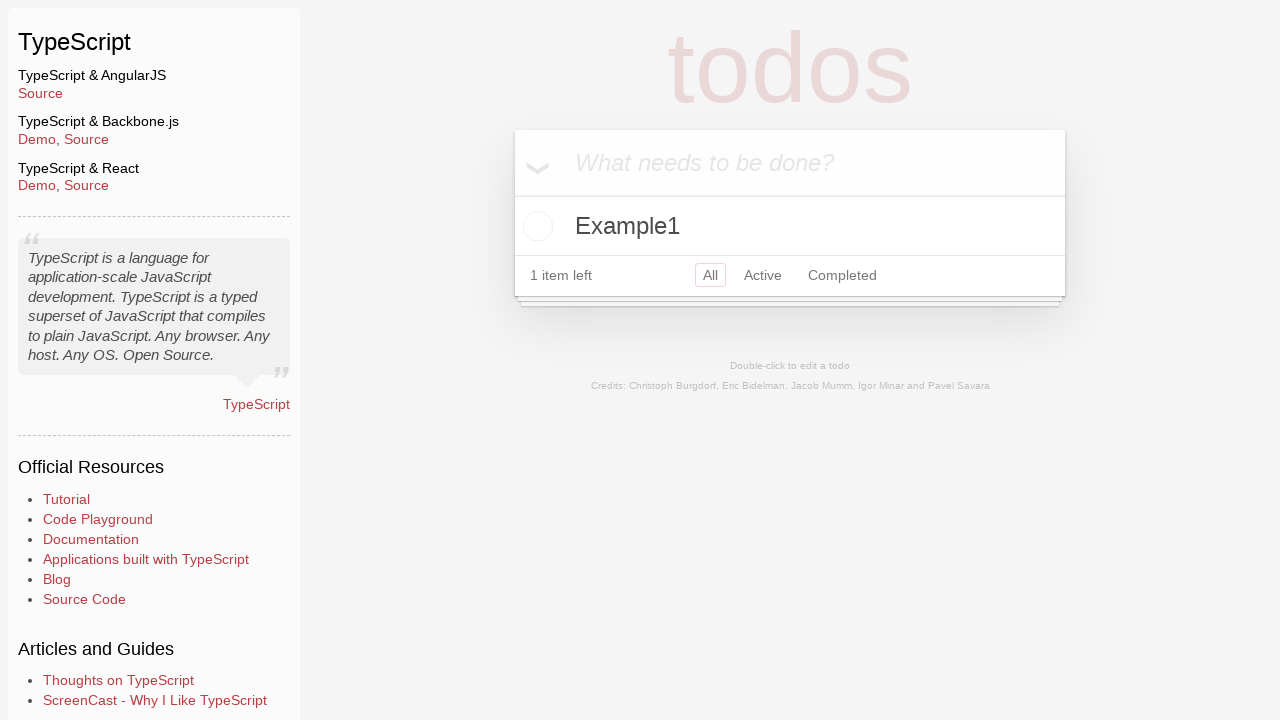

Filled new todo input with 'Example2' on .new-todo
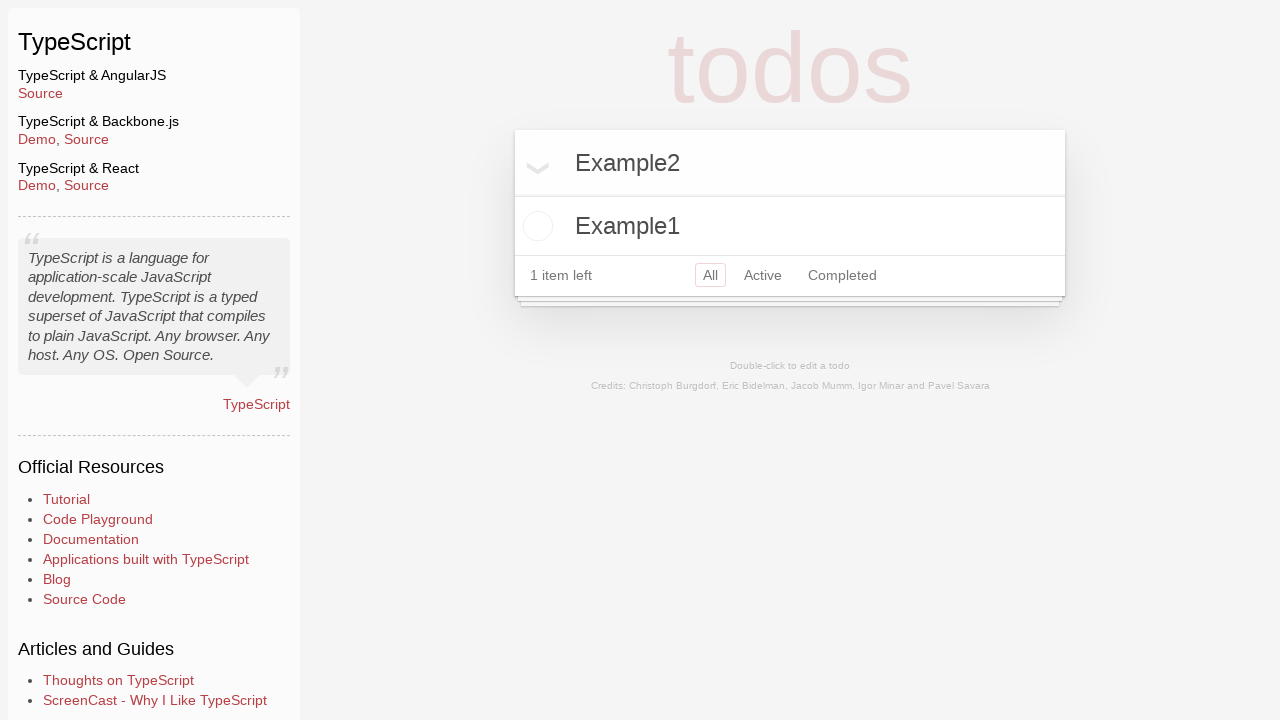

Pressed Enter to add second todo on .new-todo
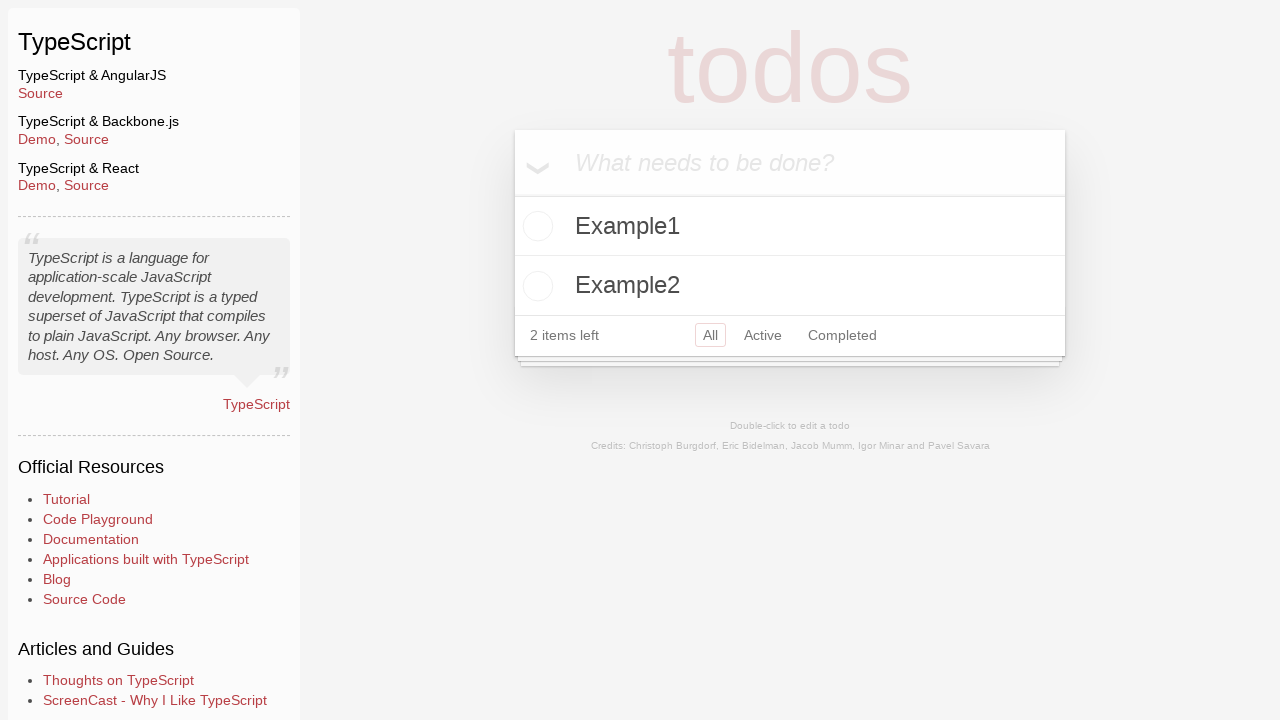

Marked Example2 as completed at (535, 286) on li:has-text('Example2') .toggle
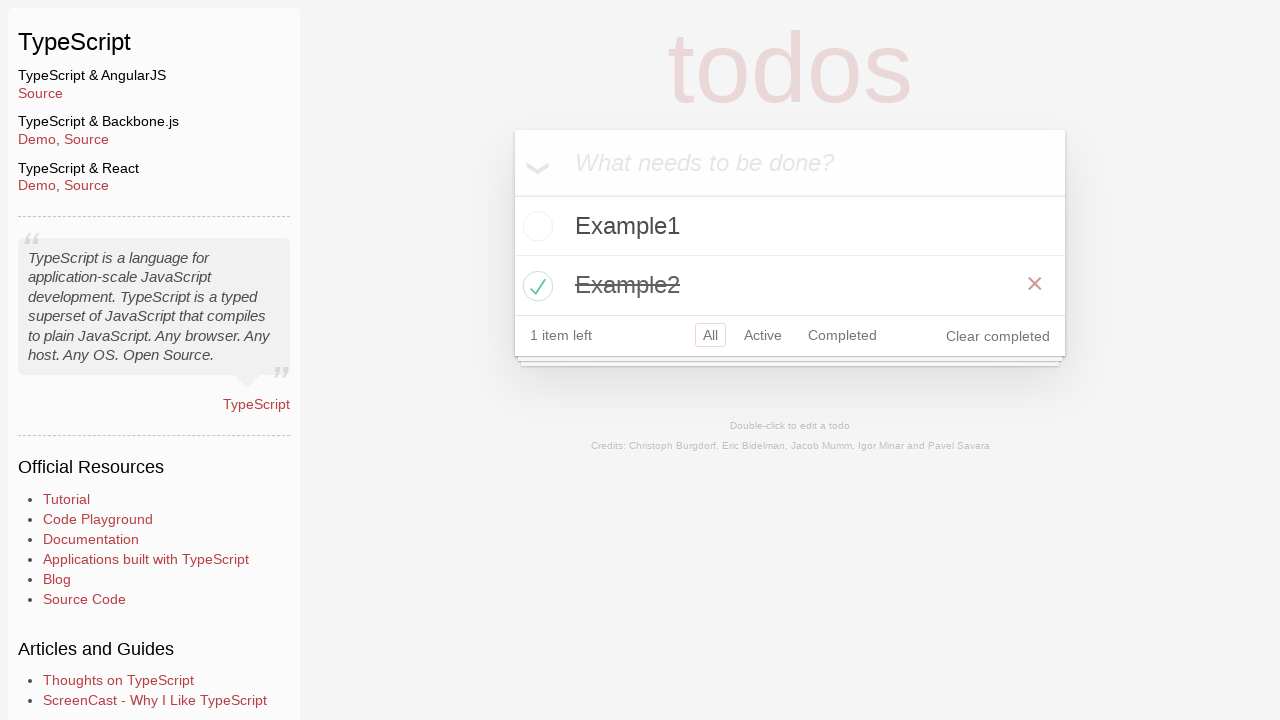

Clicked Active filter button at (763, 335) on a:has-text('Active')
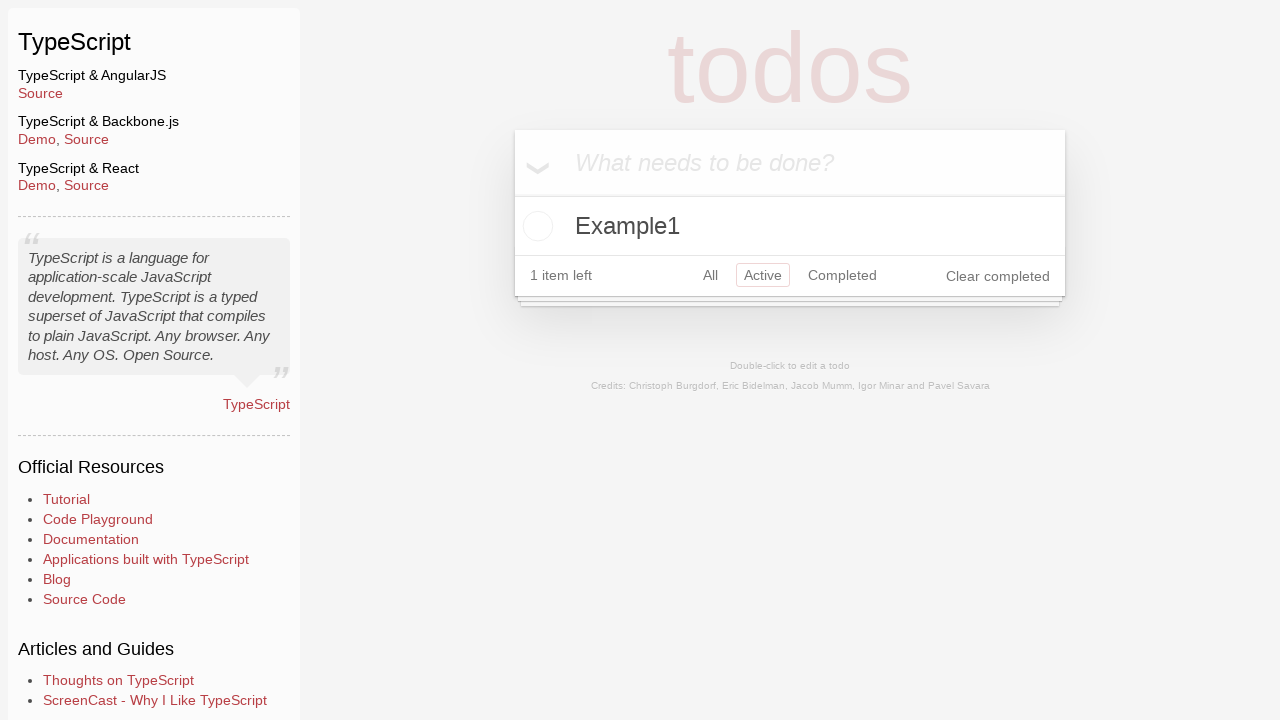

Reloaded the page
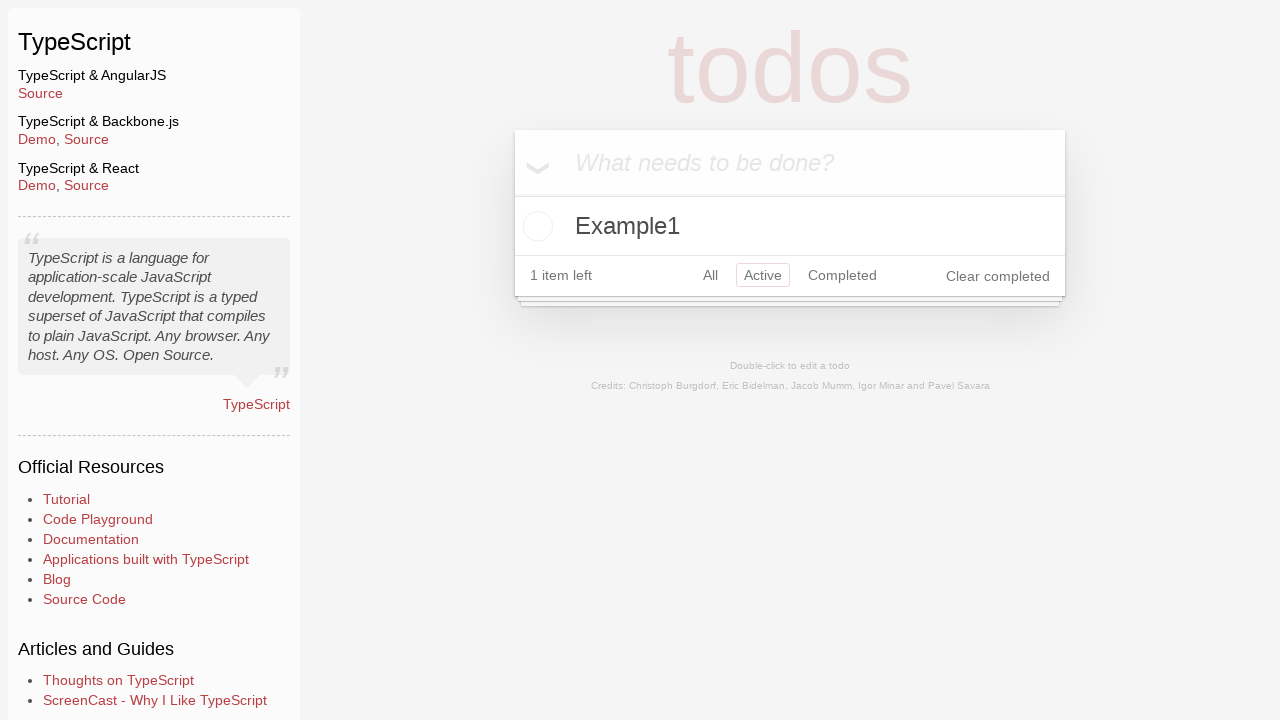

Verified Example1 is visible after reload
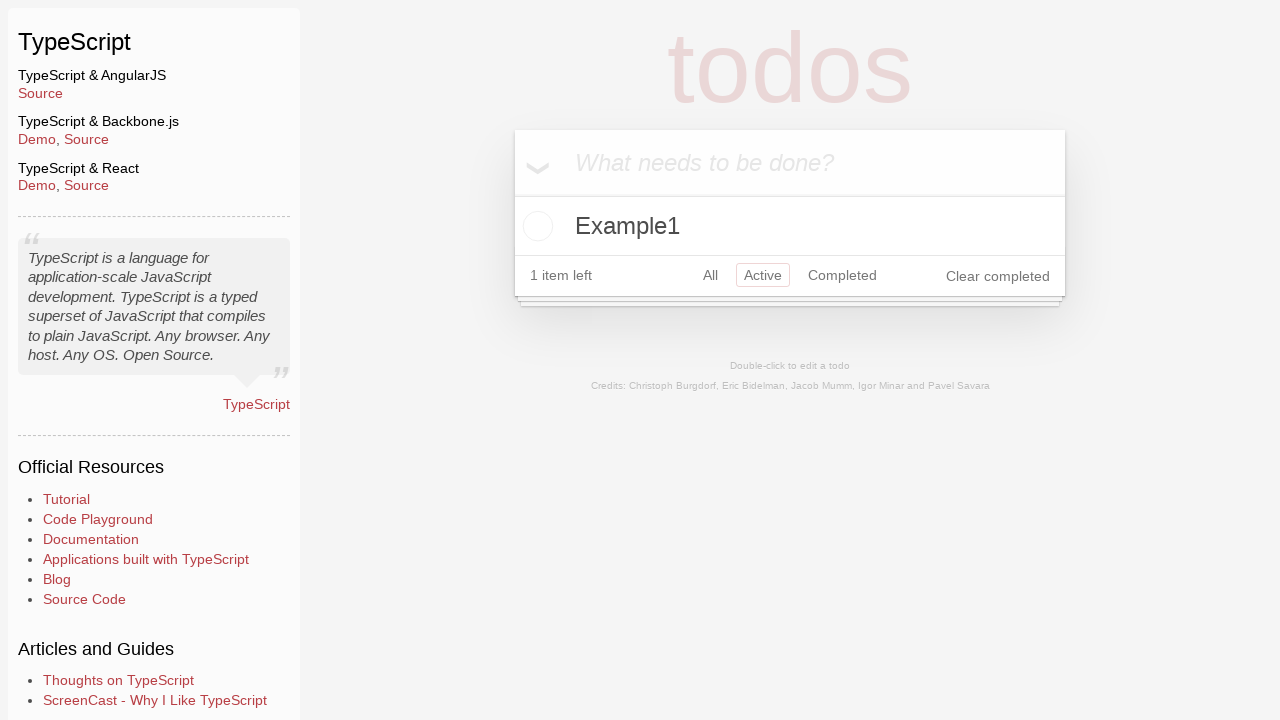

Verified Example2 is hidden after reload (Active filter persisted)
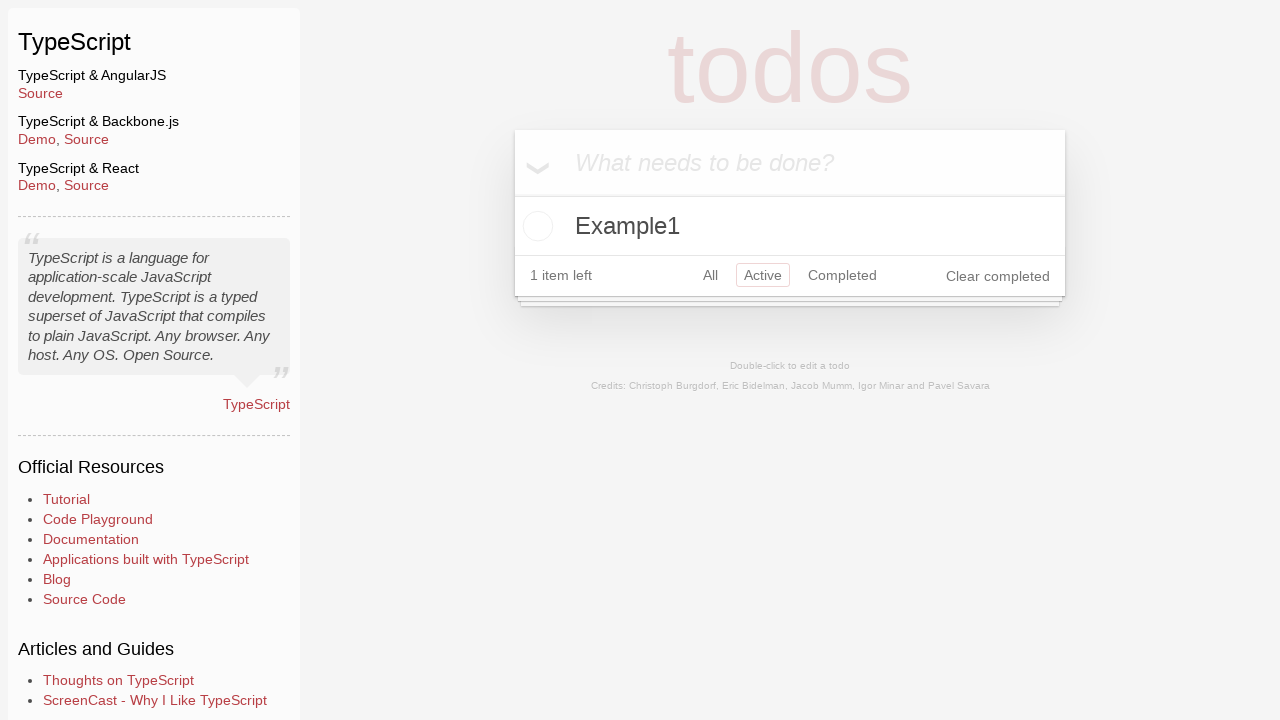

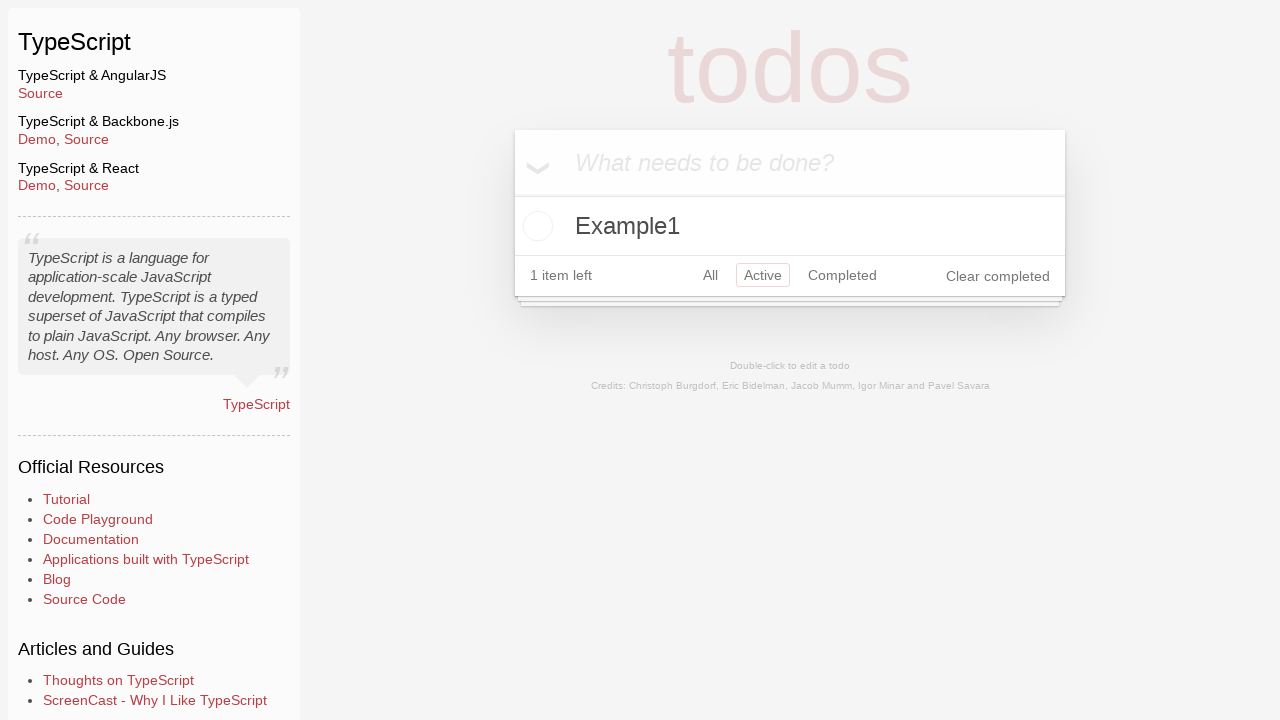